Tests injecting jQuery Growl notifications into a page by loading jQuery and jQuery Growl libraries via JavaScript execution, then displaying various notification messages (default, error, notice, warning) on the page.

Starting URL: http://the-internet.herokuapp.com/

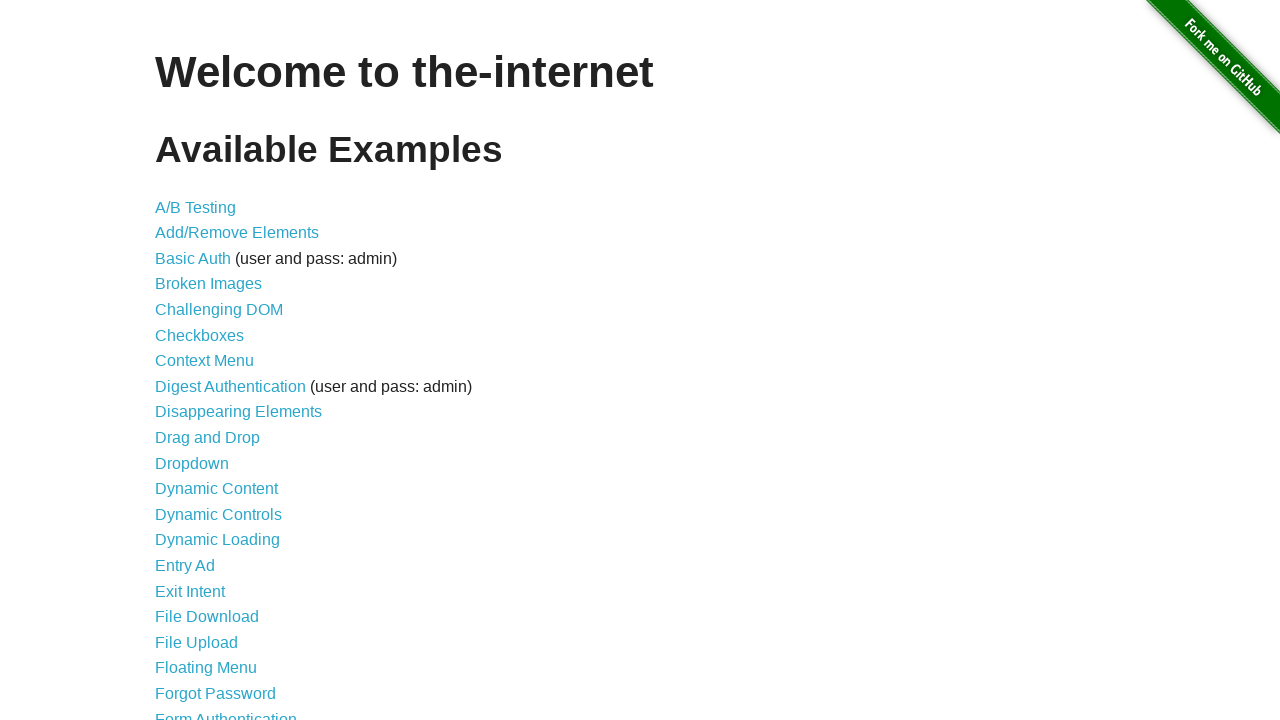

Injected jQuery library into page if not already present
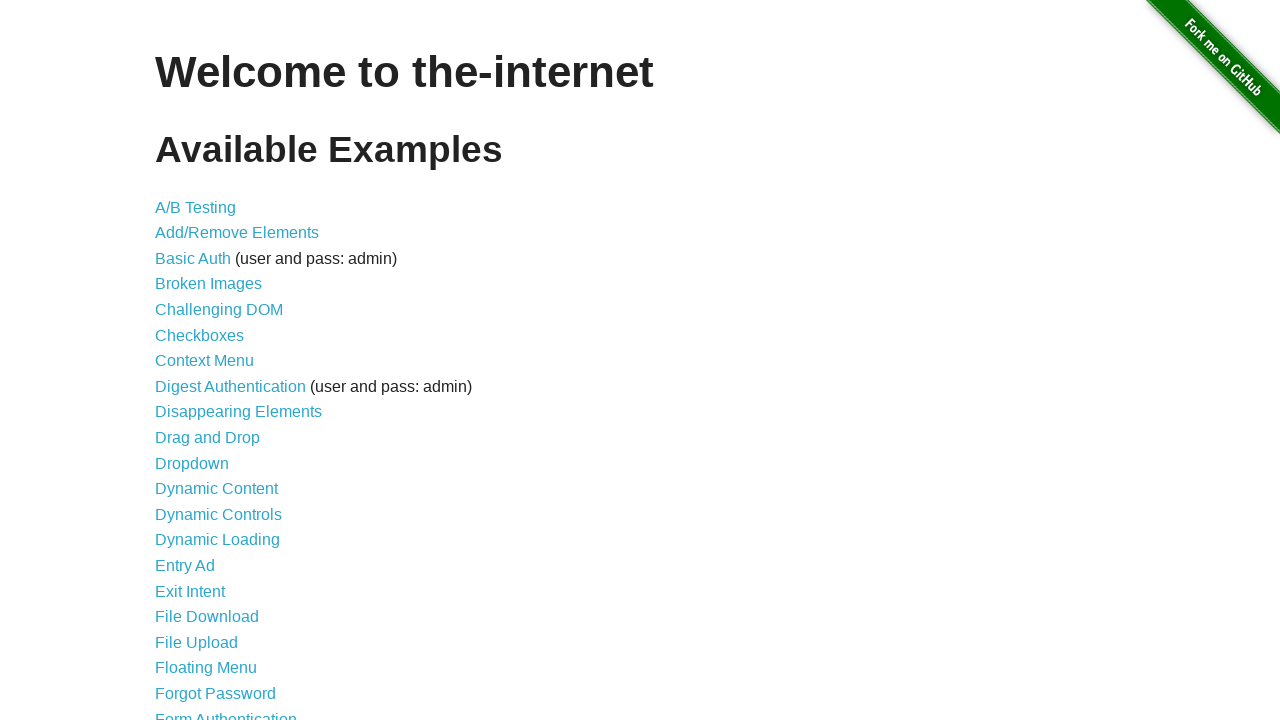

jQuery library loaded and ready
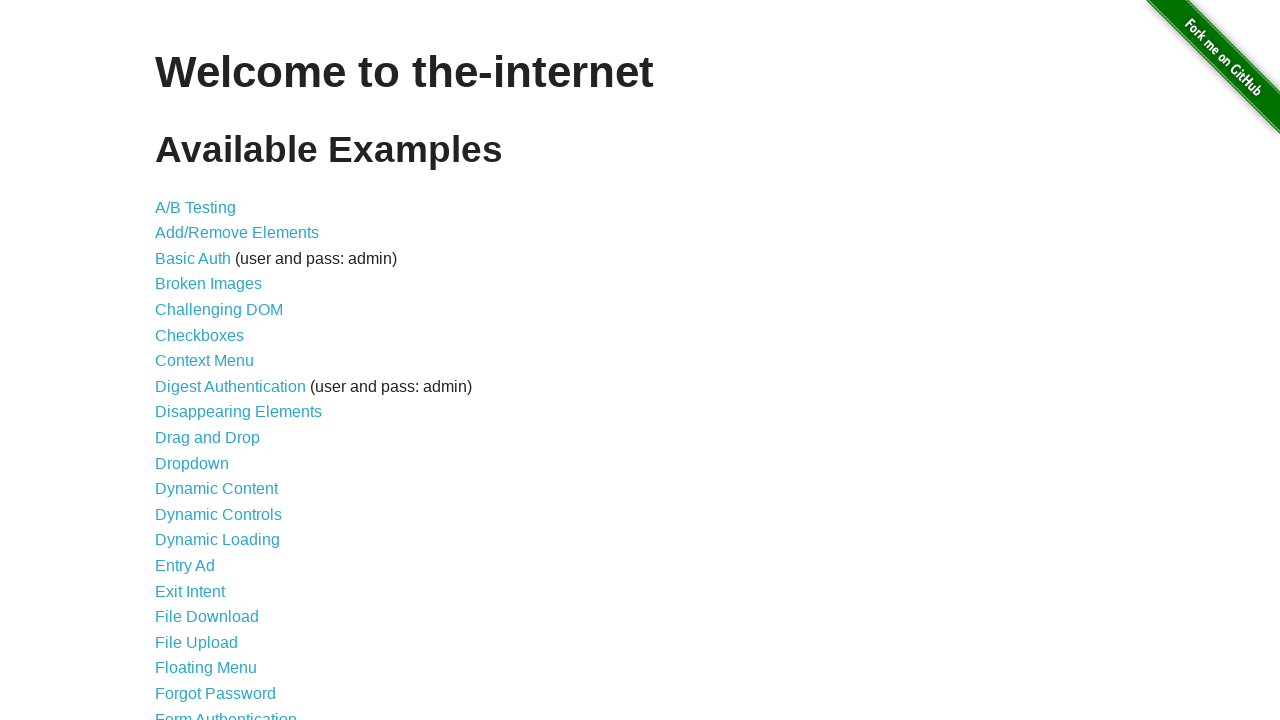

jQuery Growl library script injected
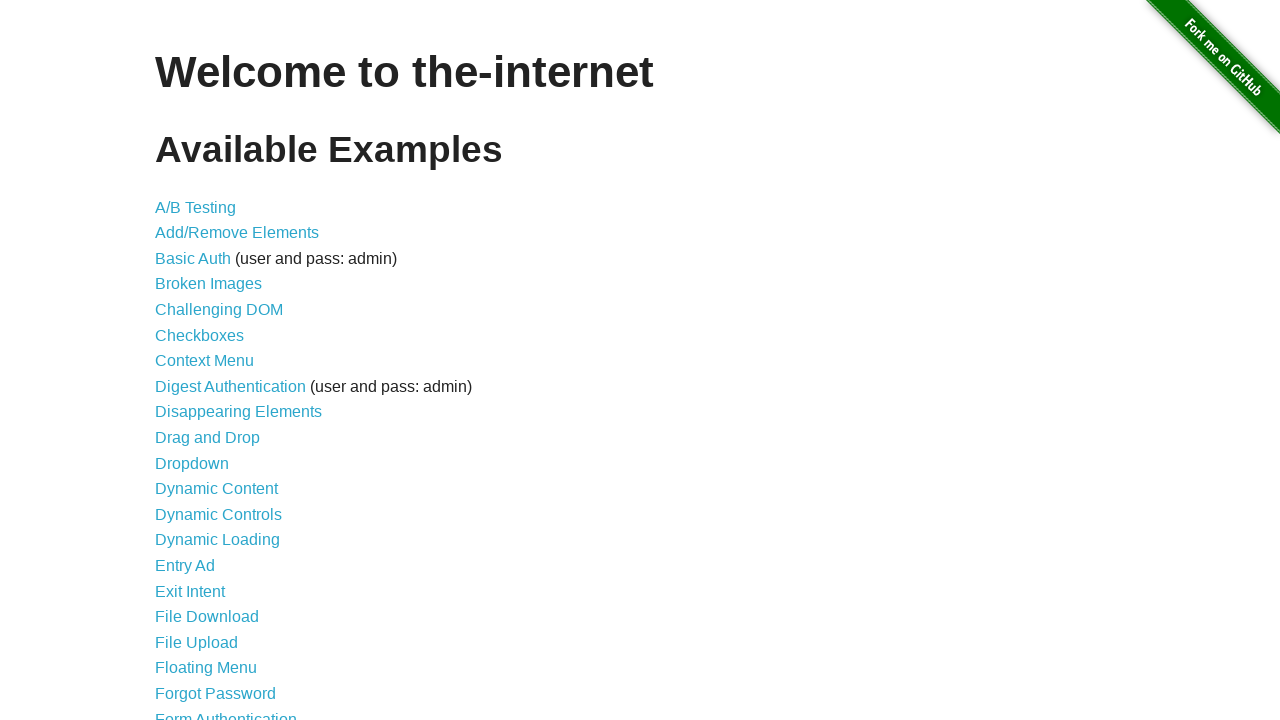

jQuery Growl CSS stylesheet injected
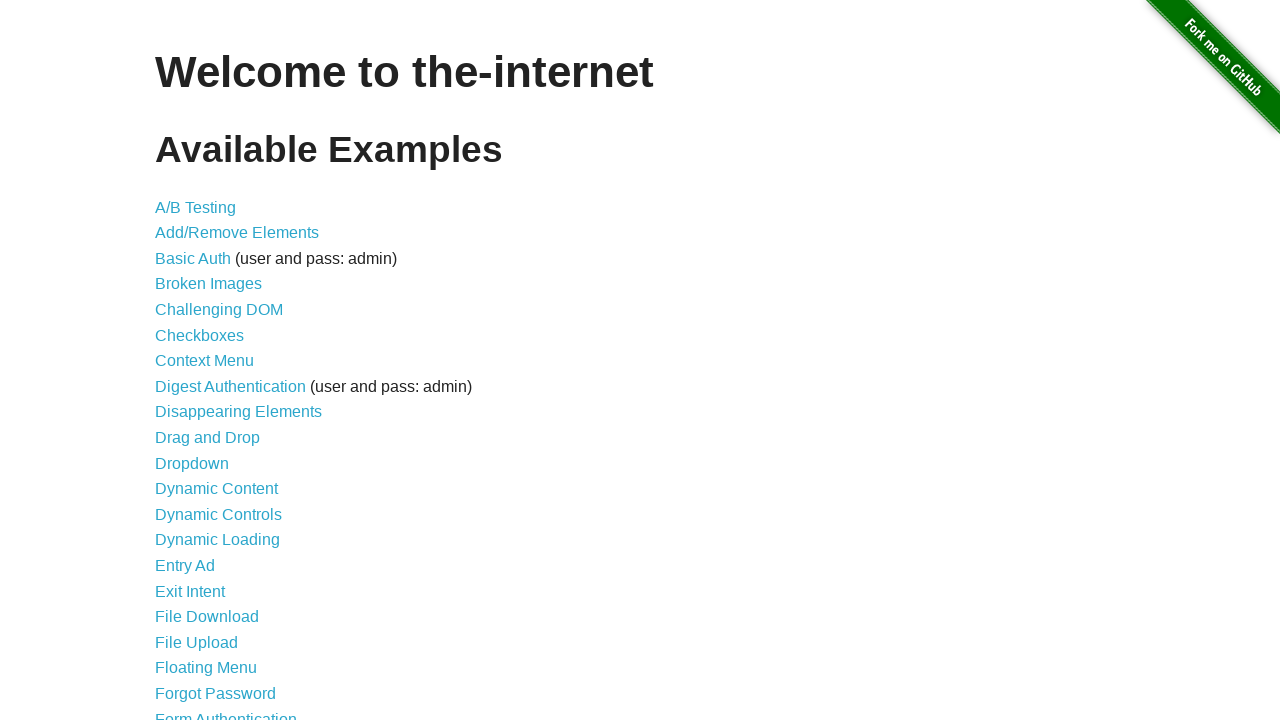

jQuery Growl library fully loaded and initialized
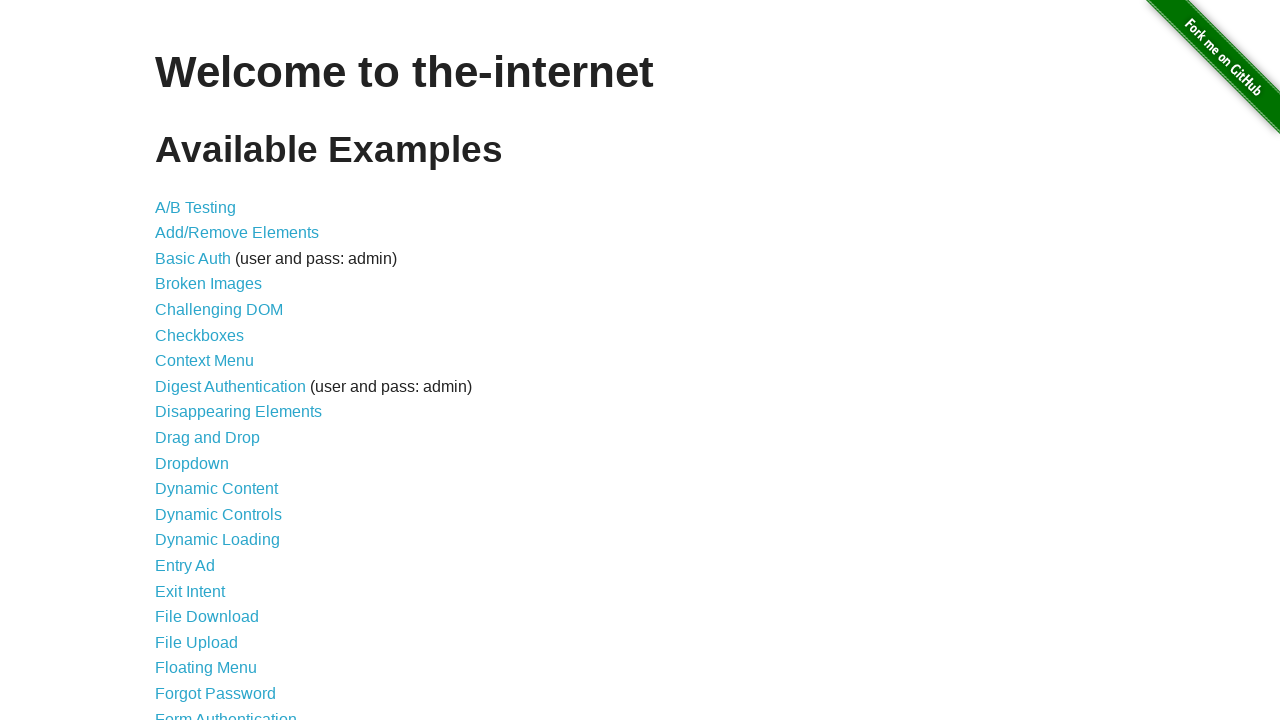

Displayed default growl notification with title 'GET' and message '/'
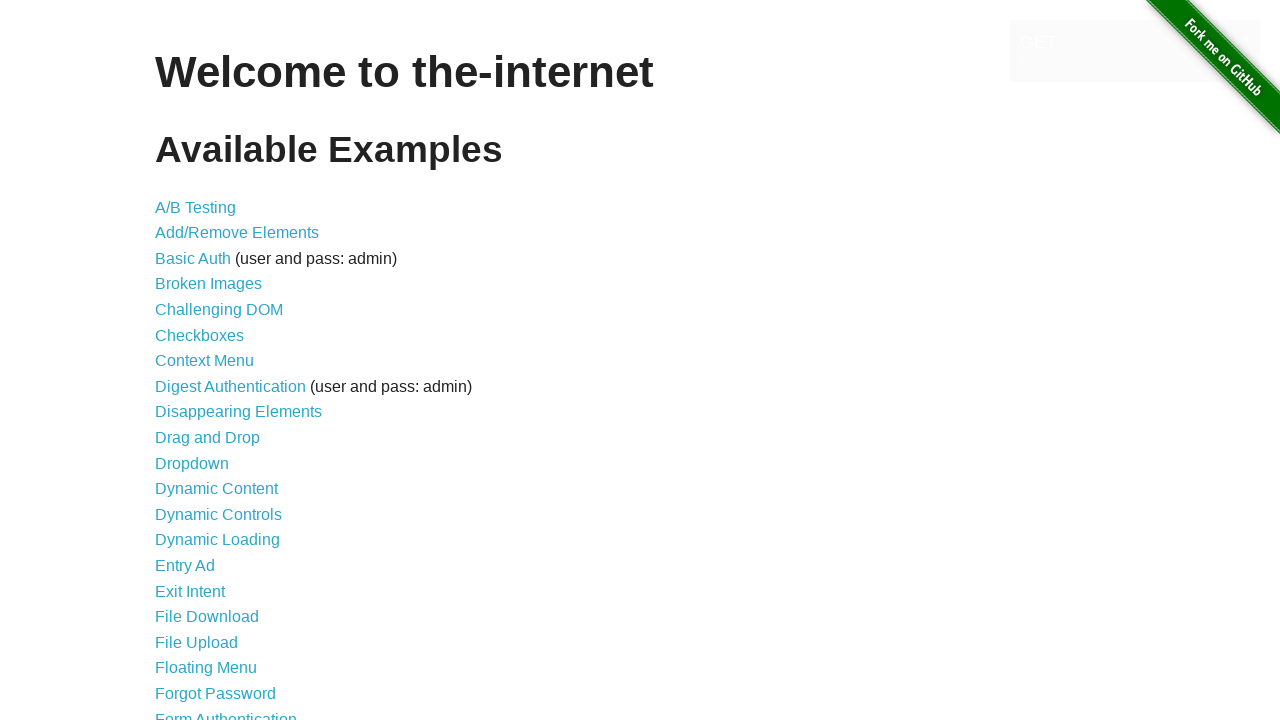

Displayed error growl notification
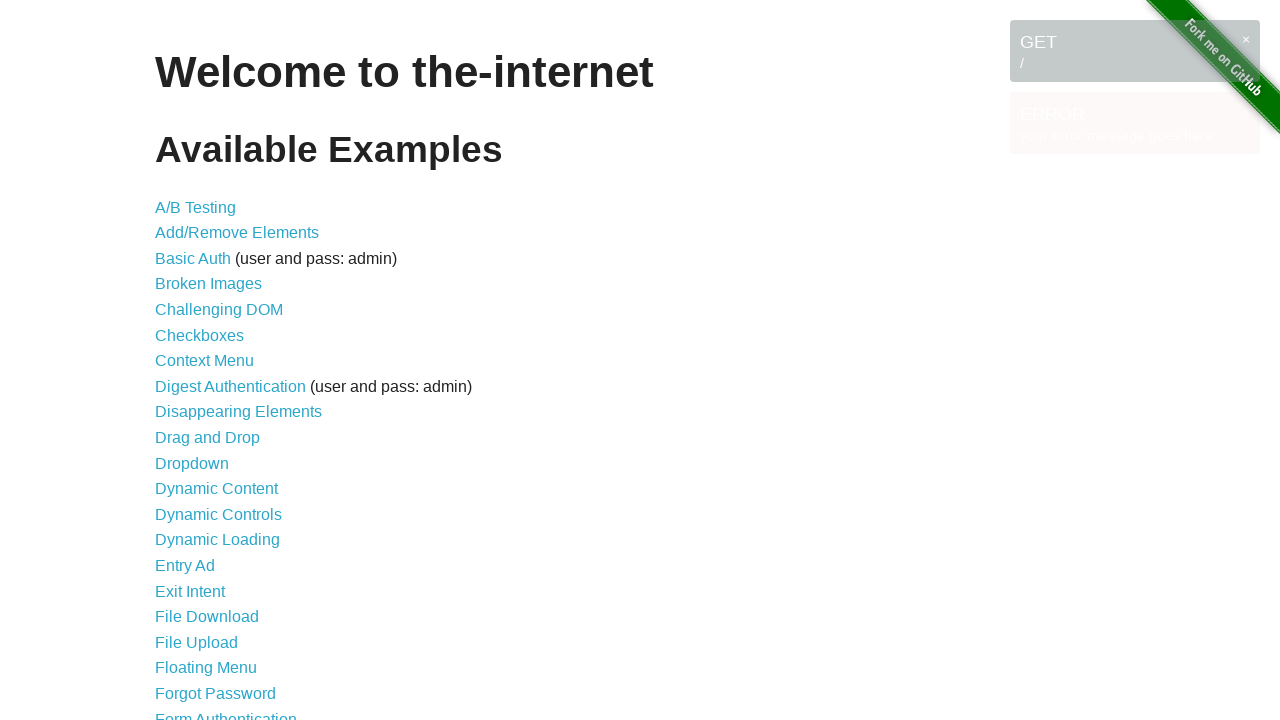

Displayed notice growl notification
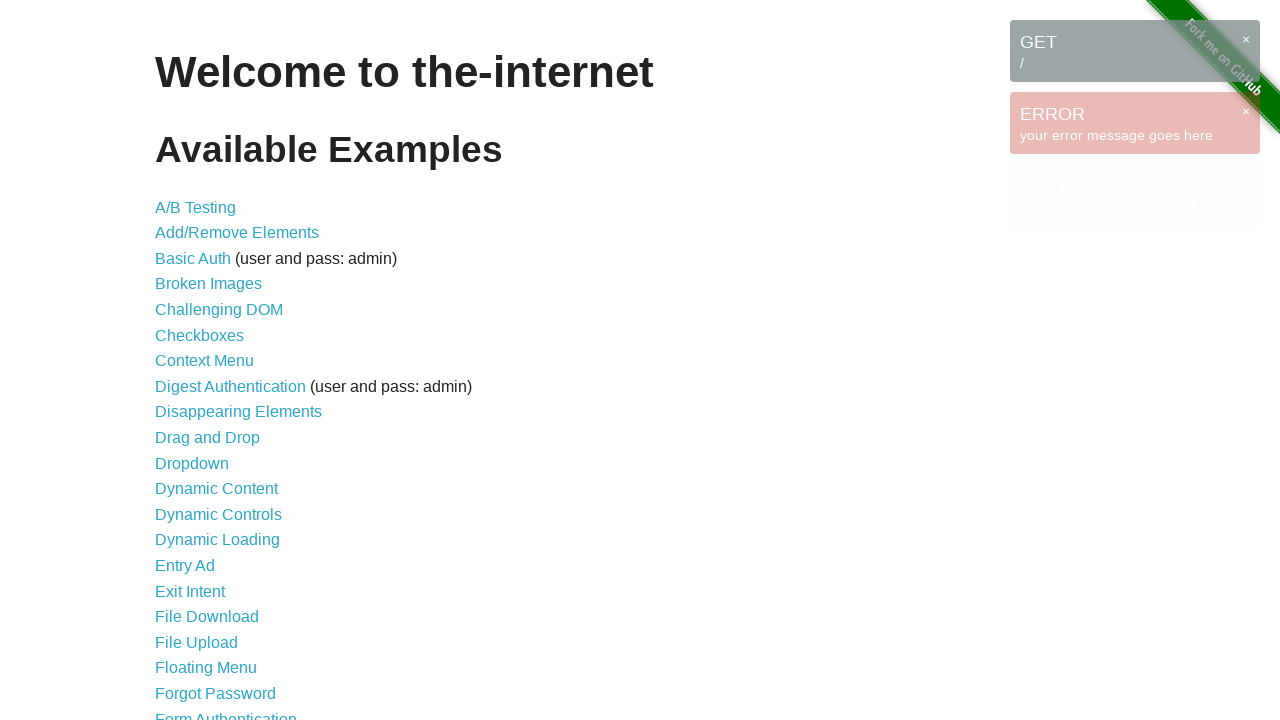

Displayed warning growl notification
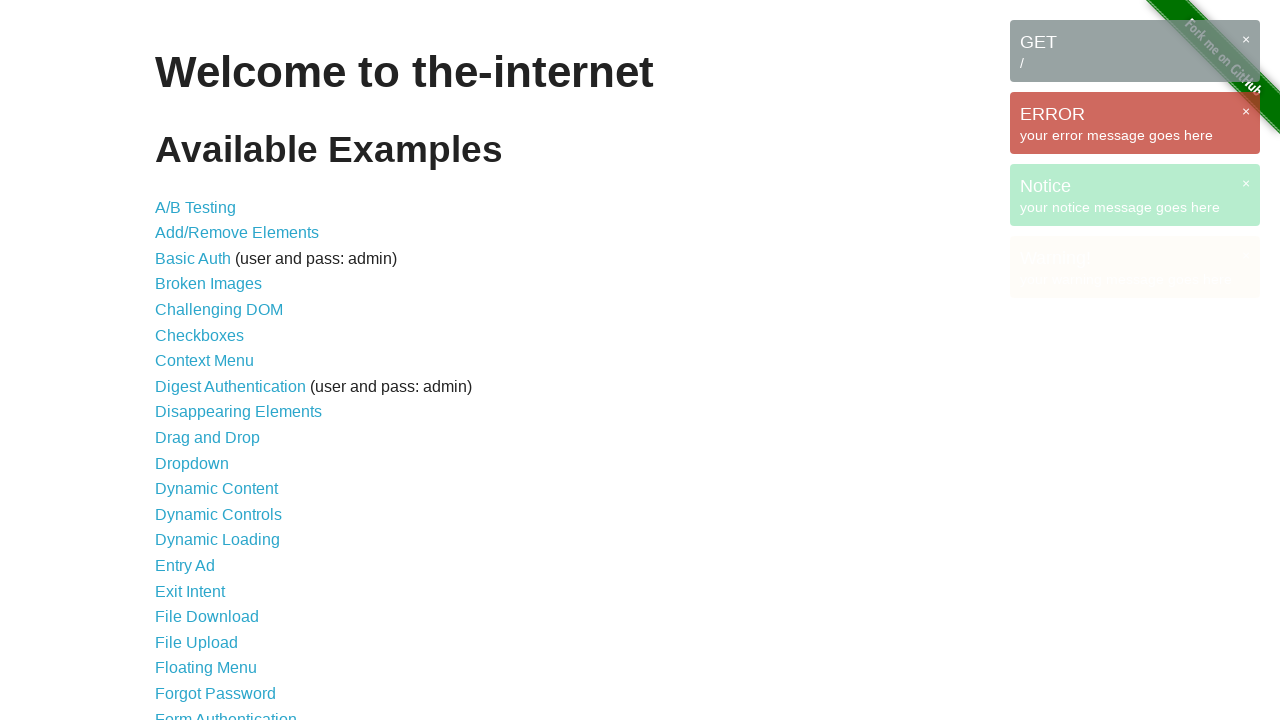

All growl notifications are visible on the page
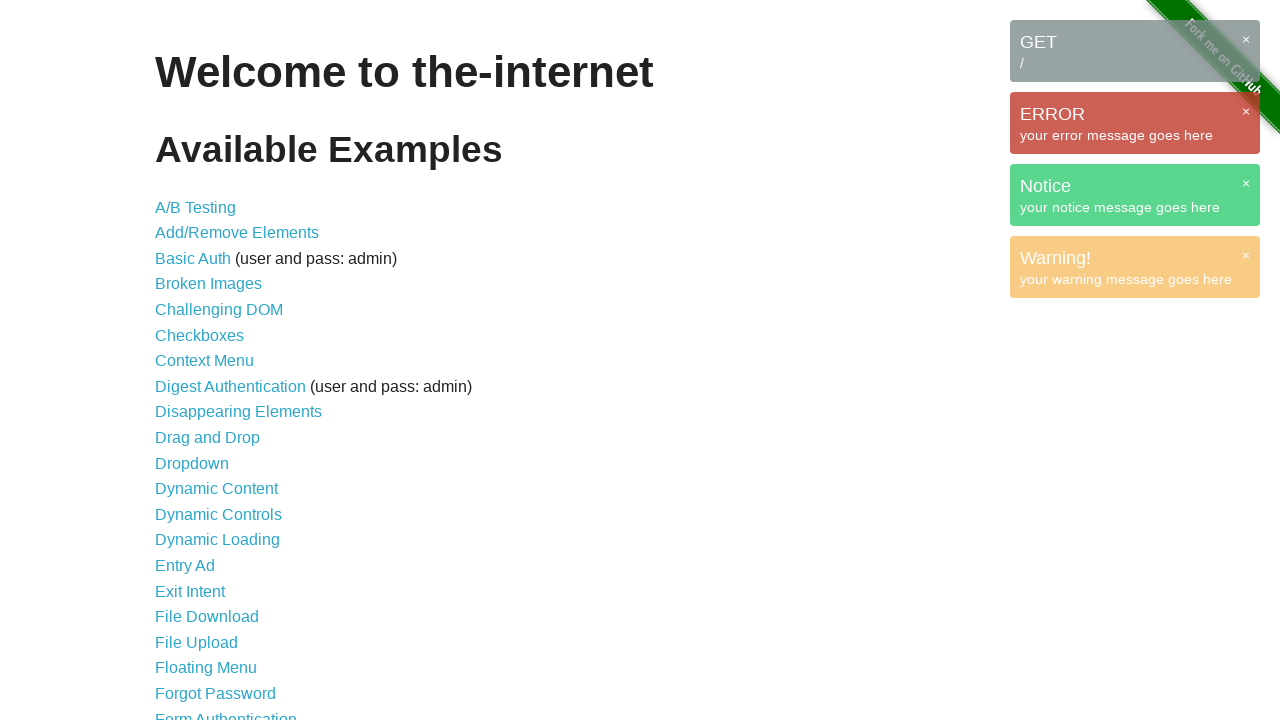

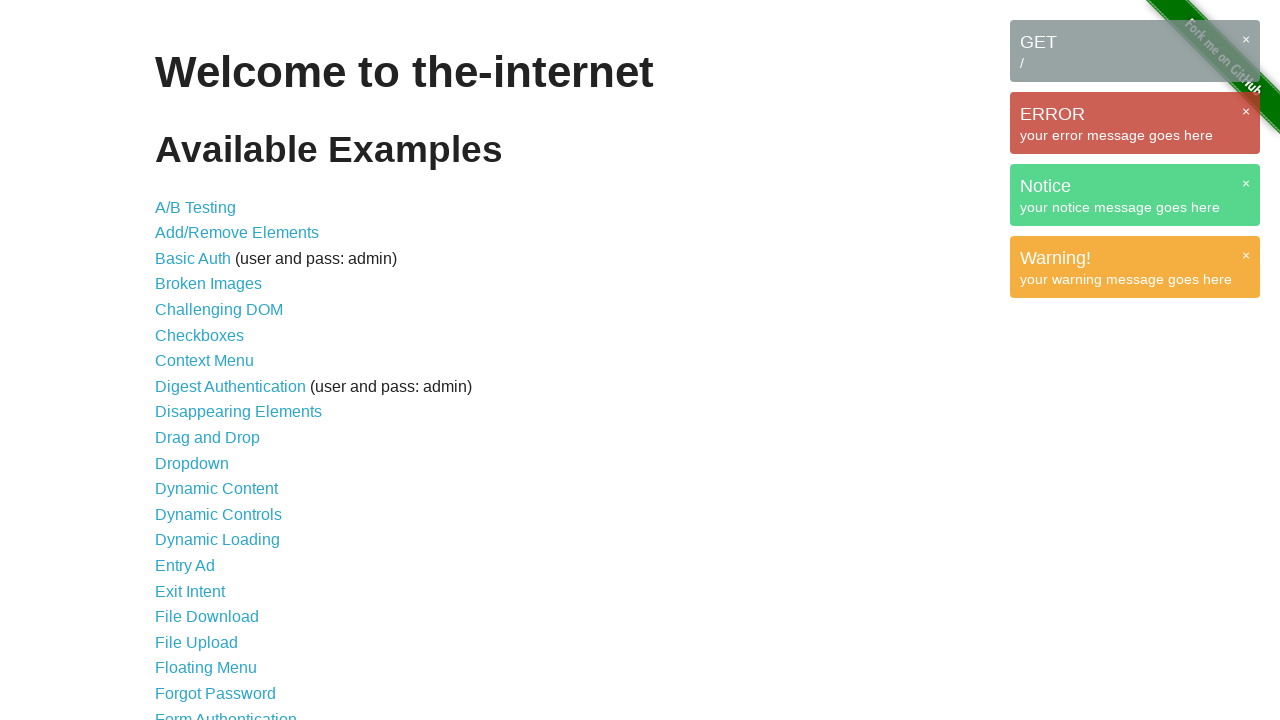